Tests text input field validation when no text is entered and Enter is pressed, expecting a validation message requiring the field to be filled

Starting URL: https://www.qa-practice.com/elements/input/simple

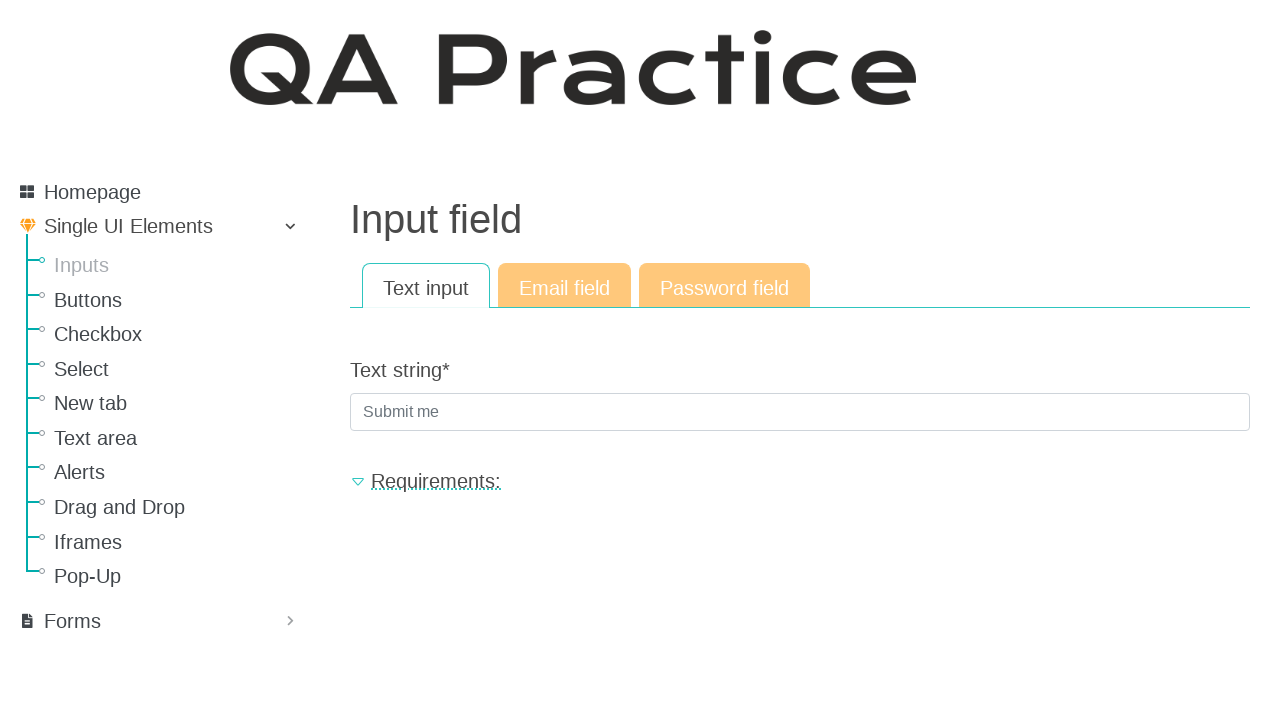

Clicked on the text input field at (800, 412) on #id_text_string
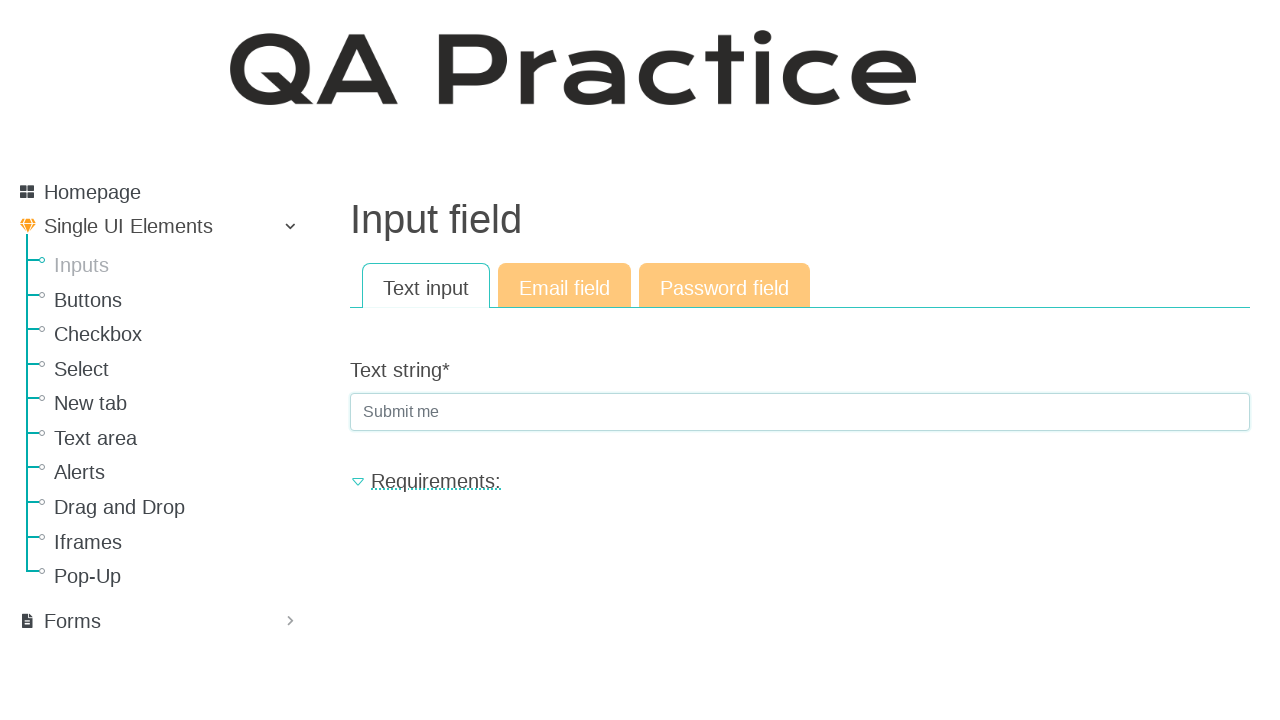

Pressed Enter without entering any text
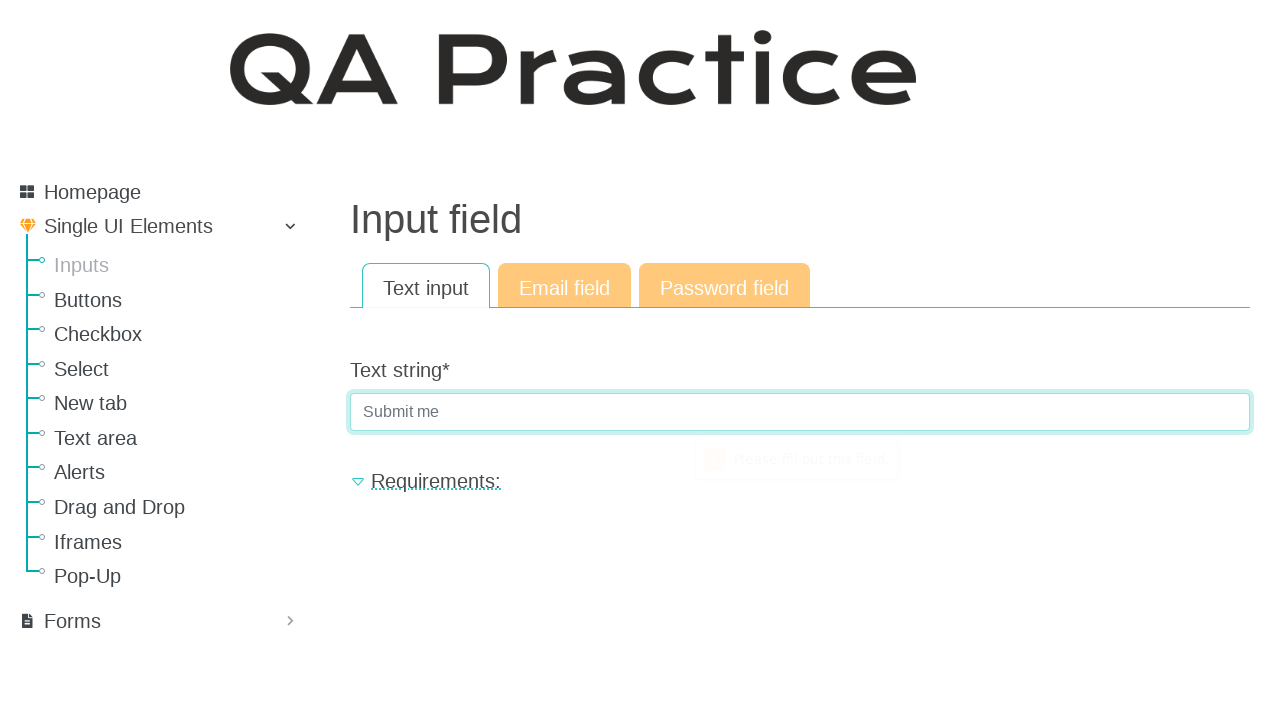

Validation message appeared for empty text field
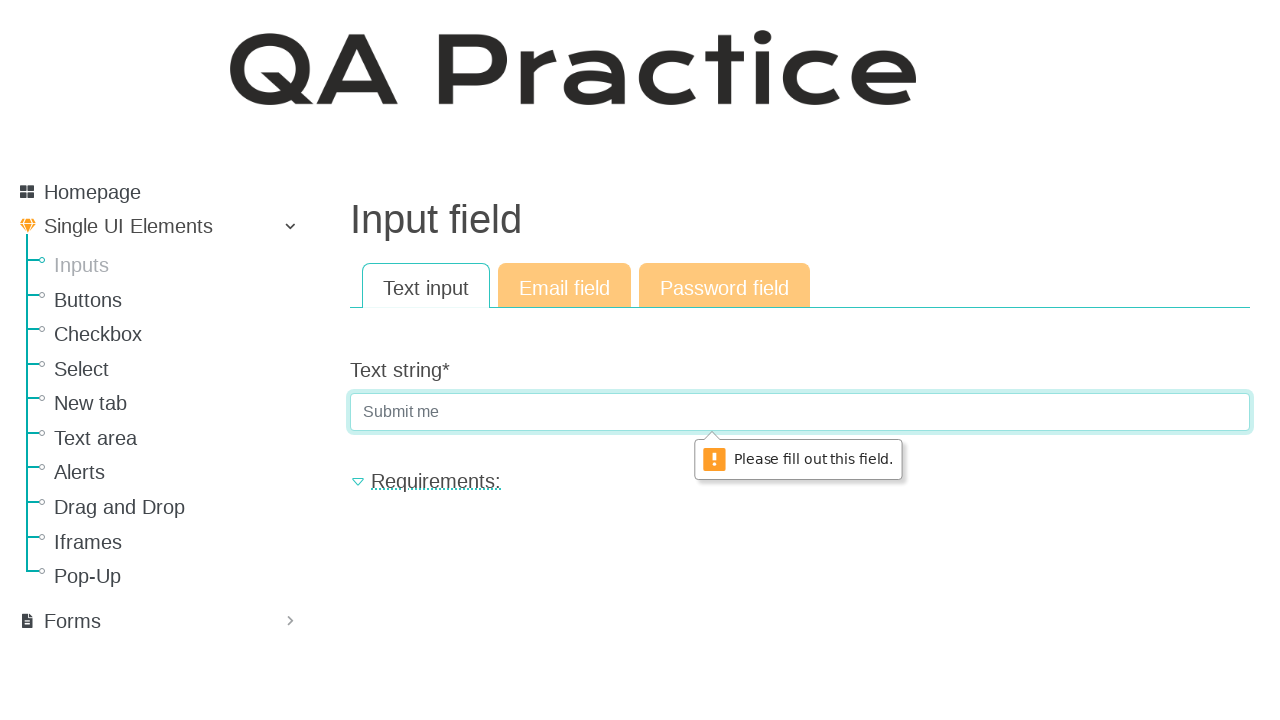

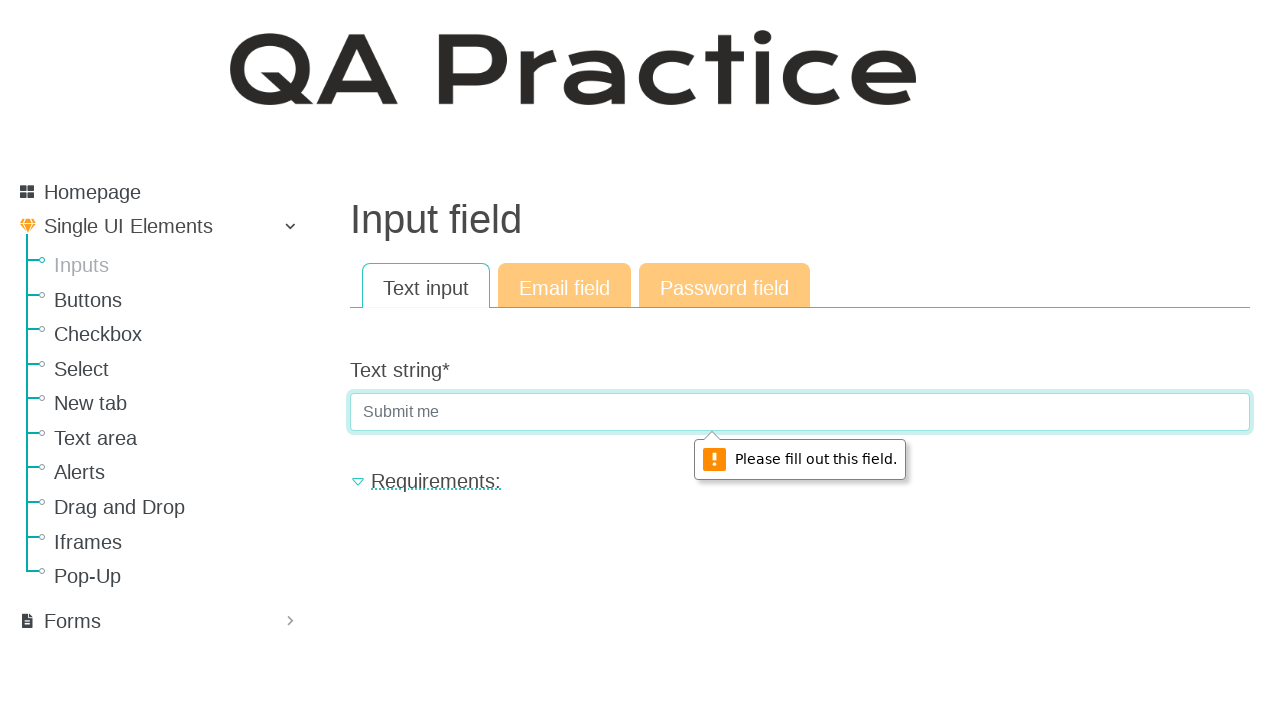